Tests JavaScript alert functionality by clicking a button that triggers an alert, accepting the alert, and verifying the success message is displayed.

Starting URL: http://practice.cydeo.com/javascript_alerts

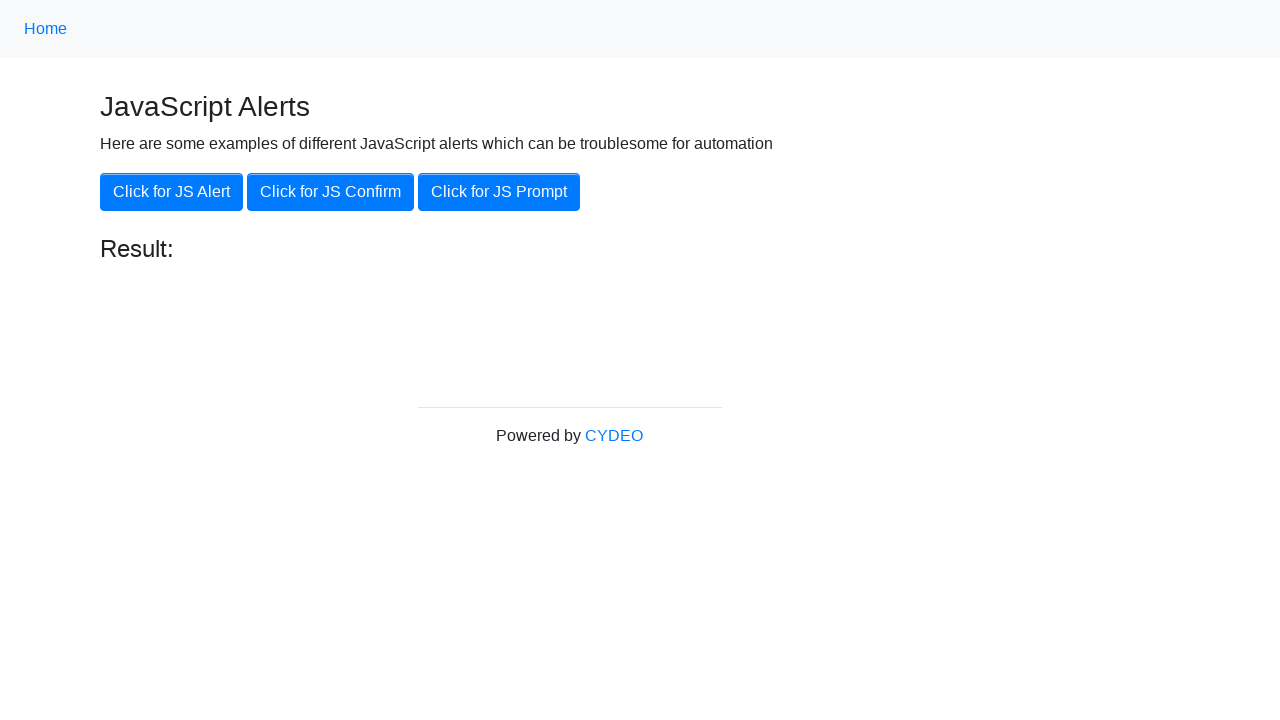

Clicked the 'Click for JS Alert' button at (172, 192) on xpath=//button[.='Click for JS Alert']
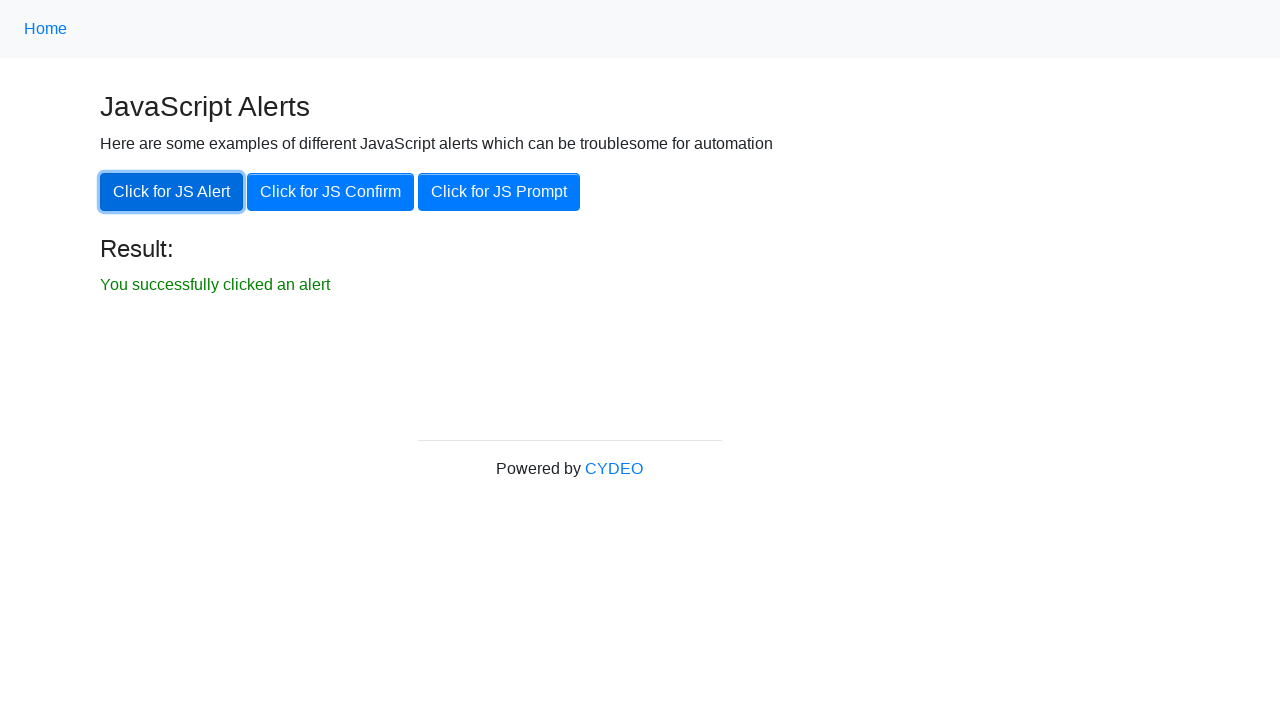

Set up dialog handler to accept alerts
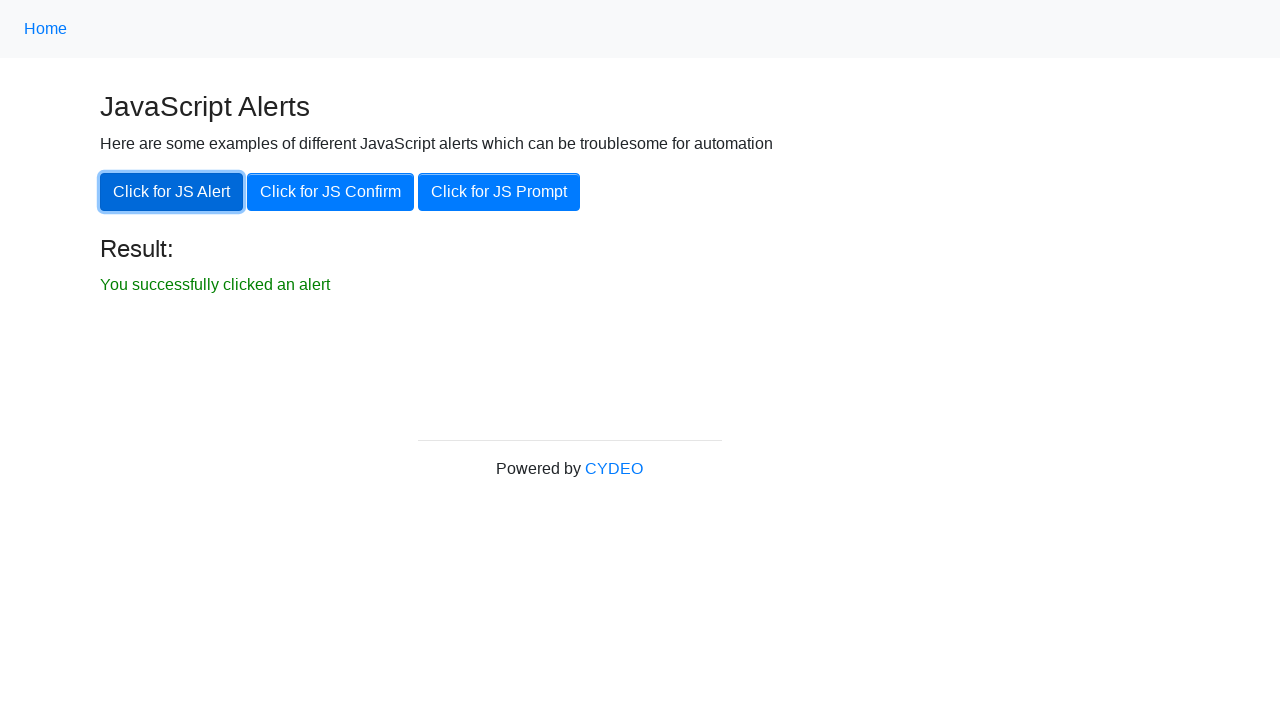

Clicked the 'Click for JS Alert' button again to trigger the alert at (172, 192) on xpath=//button[.='Click for JS Alert']
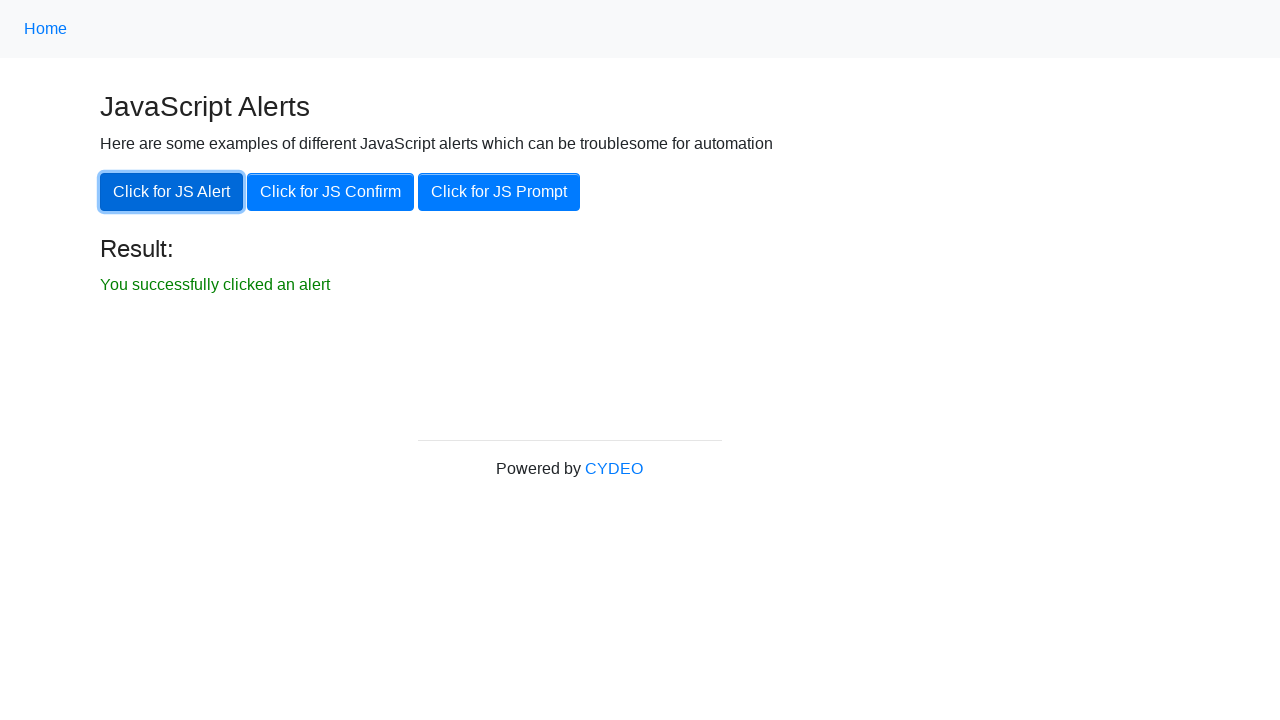

Result element became visible
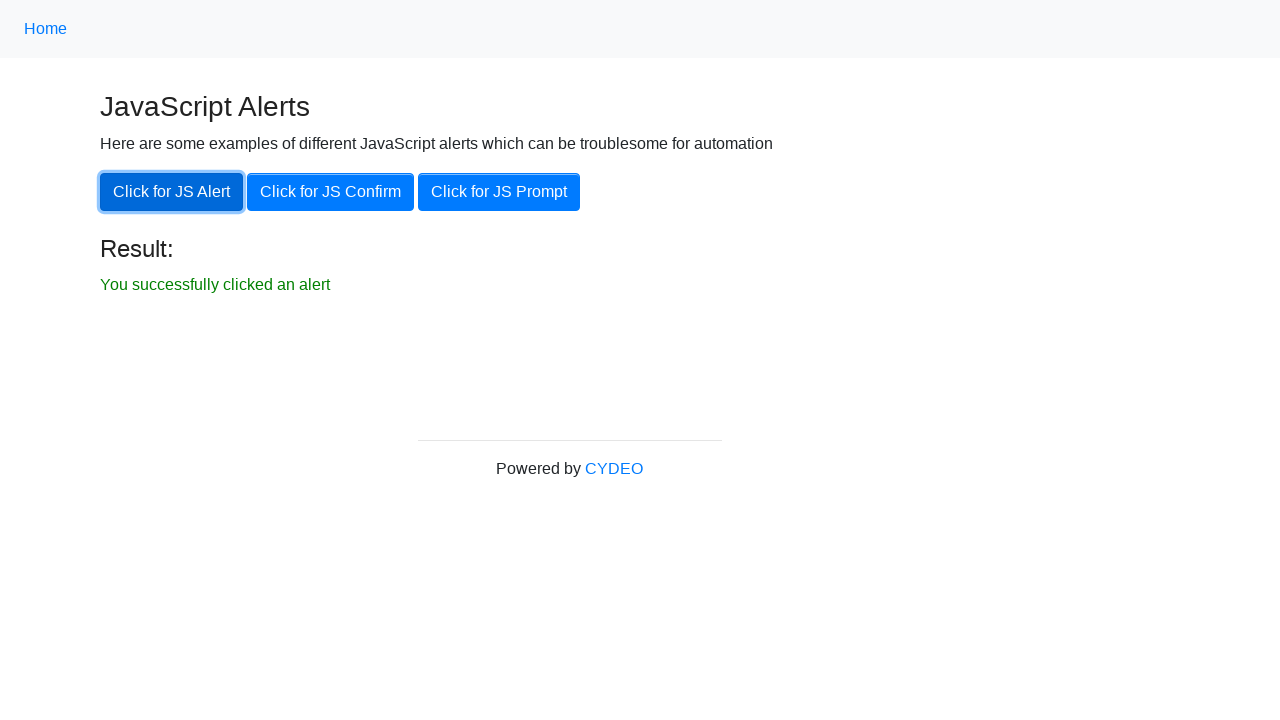

Verified success message 'You successfully clicked an alert' is displayed
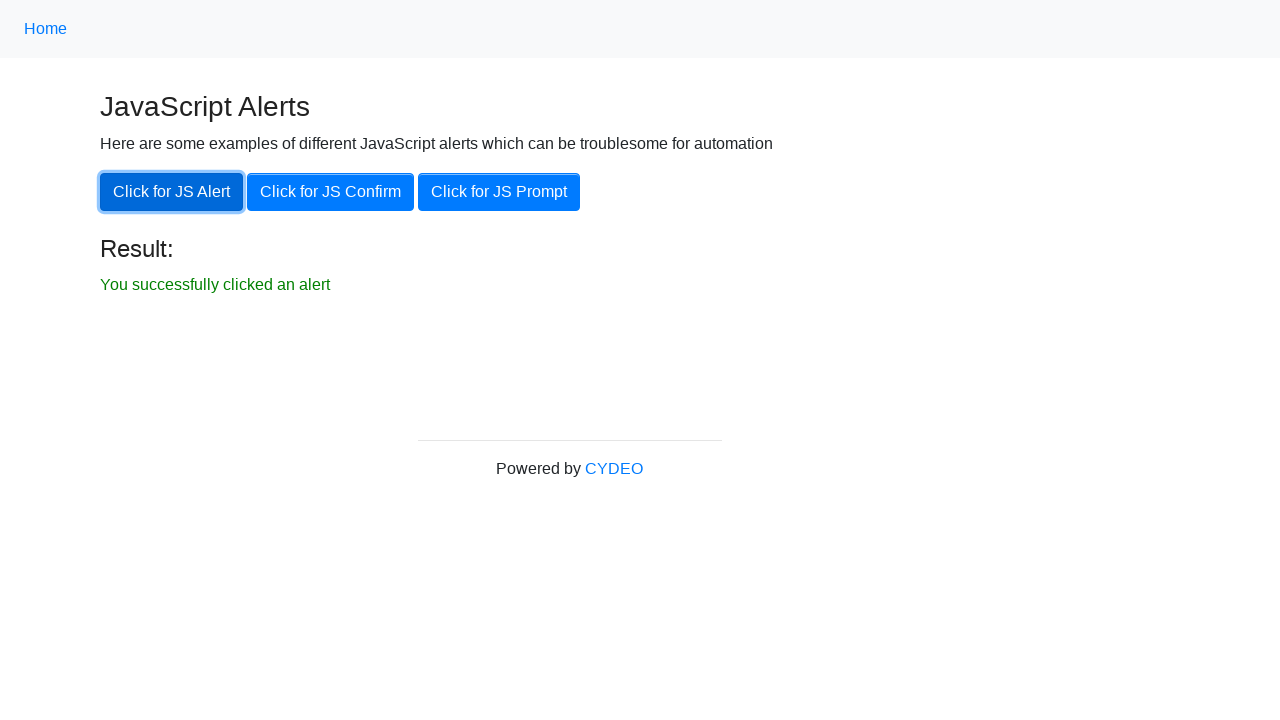

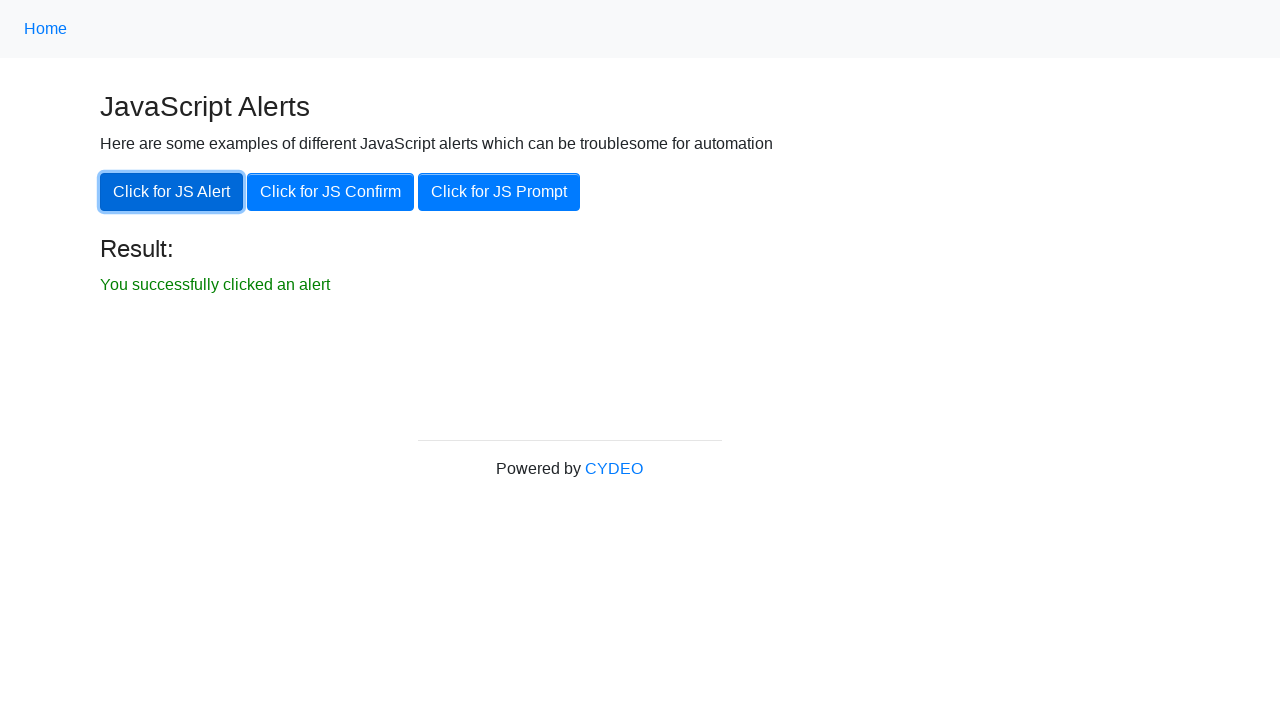